Tests the text box form on demoqa.com by filling in name, email, current address, and permanent address fields with random data, then submitting the form.

Starting URL: https://demoqa.com/text-box

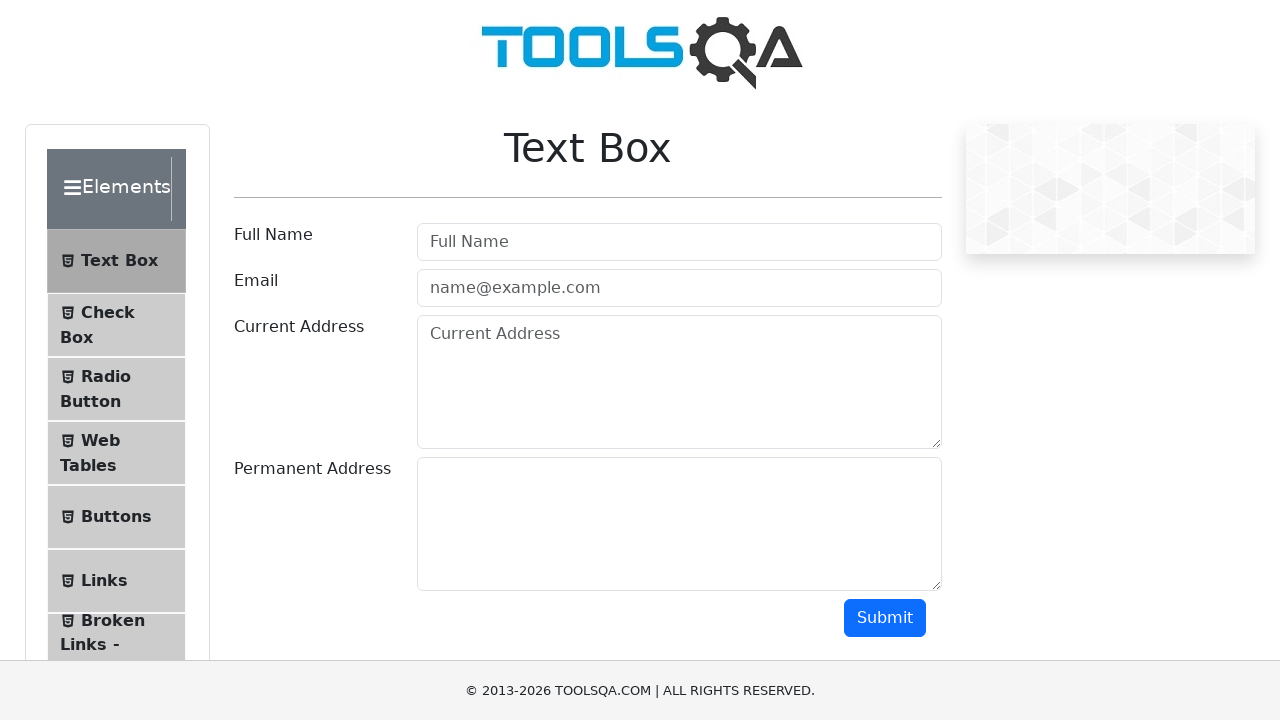

Filled Full Name field with 'User775' on #userName
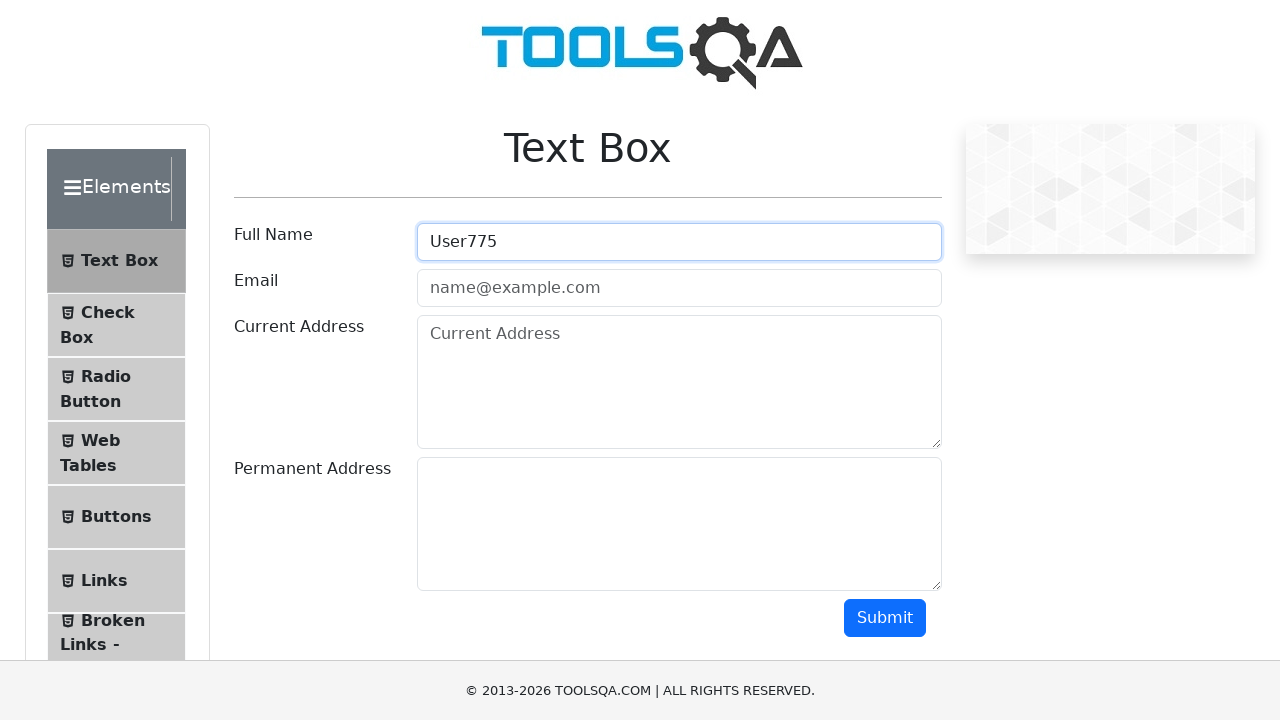

Filled Email field with 'user1772467627@test.com' on #userEmail
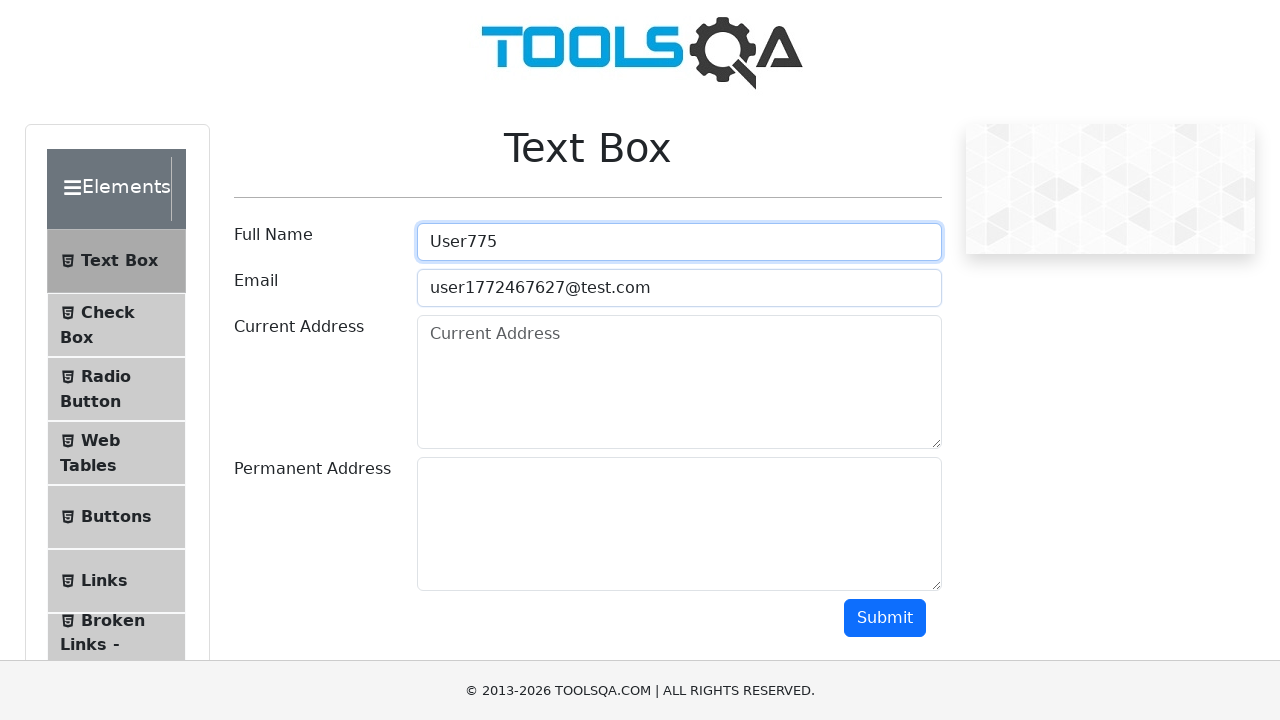

Filled Current Address field with '123 Main Street, Apt 11' on #currentAddress
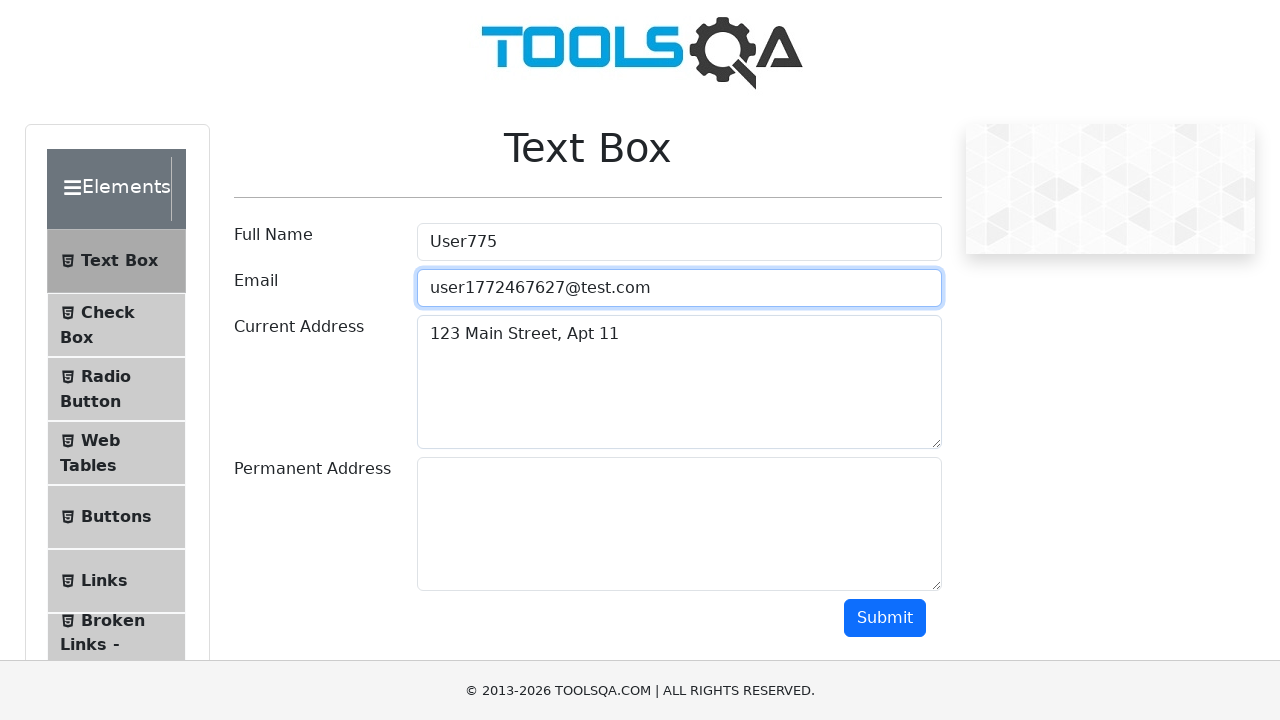

Filled Permanent Address field with '456 Oak Avenue, Suite 44' on #permanentAddress
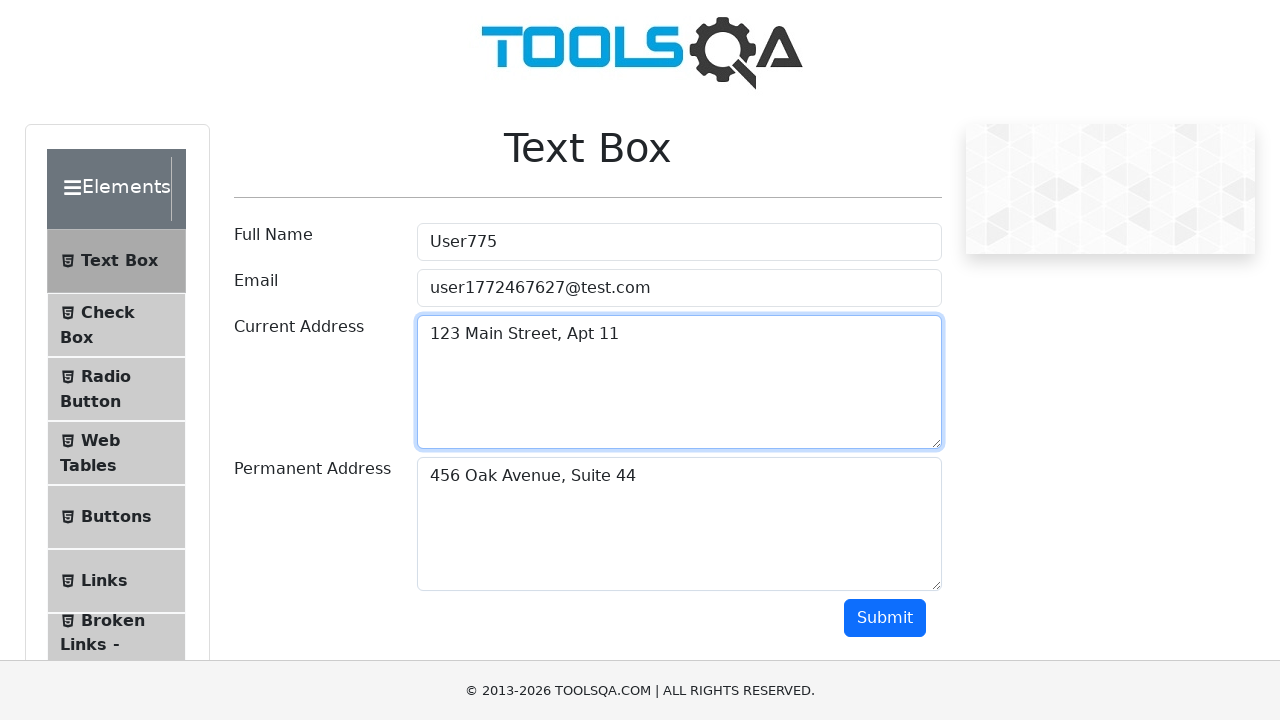

Clicked Submit button to submit the form at (885, 618) on #submit
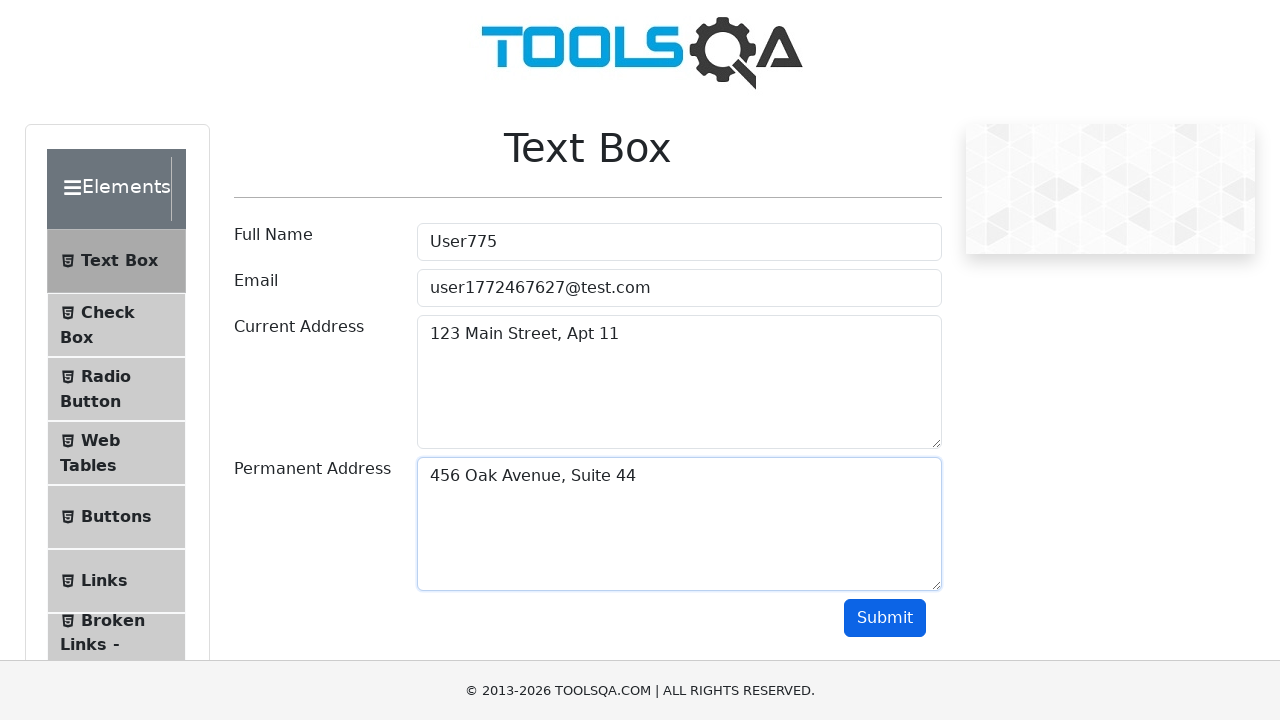

Form submission output appeared successfully
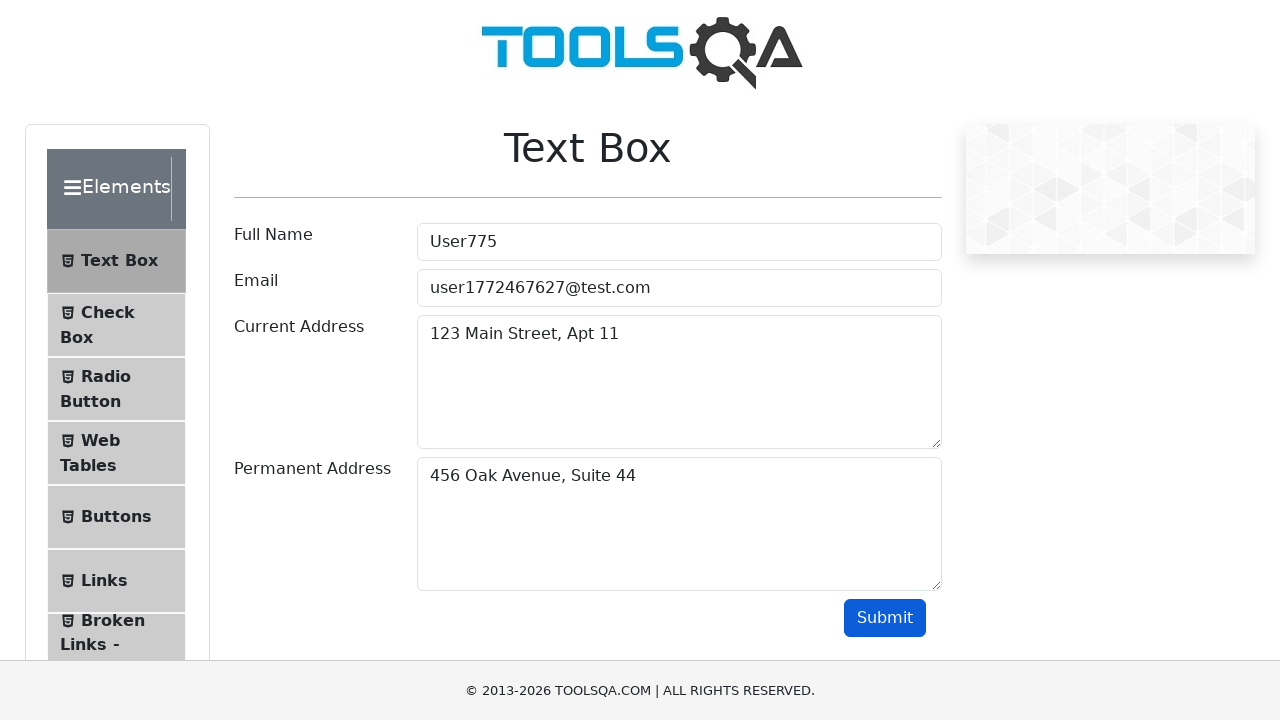

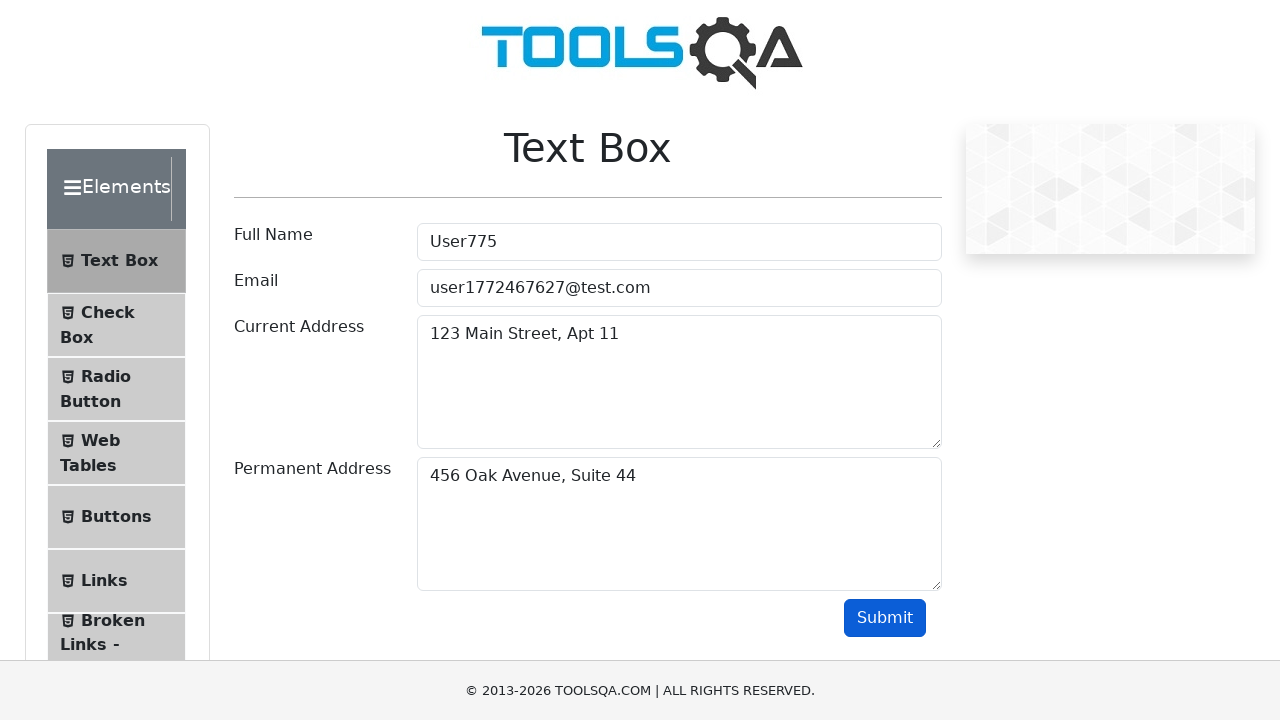